Tests that new todo items are appended to the bottom of the list by creating 3 items and verifying the count

Starting URL: https://demo.playwright.dev/todomvc

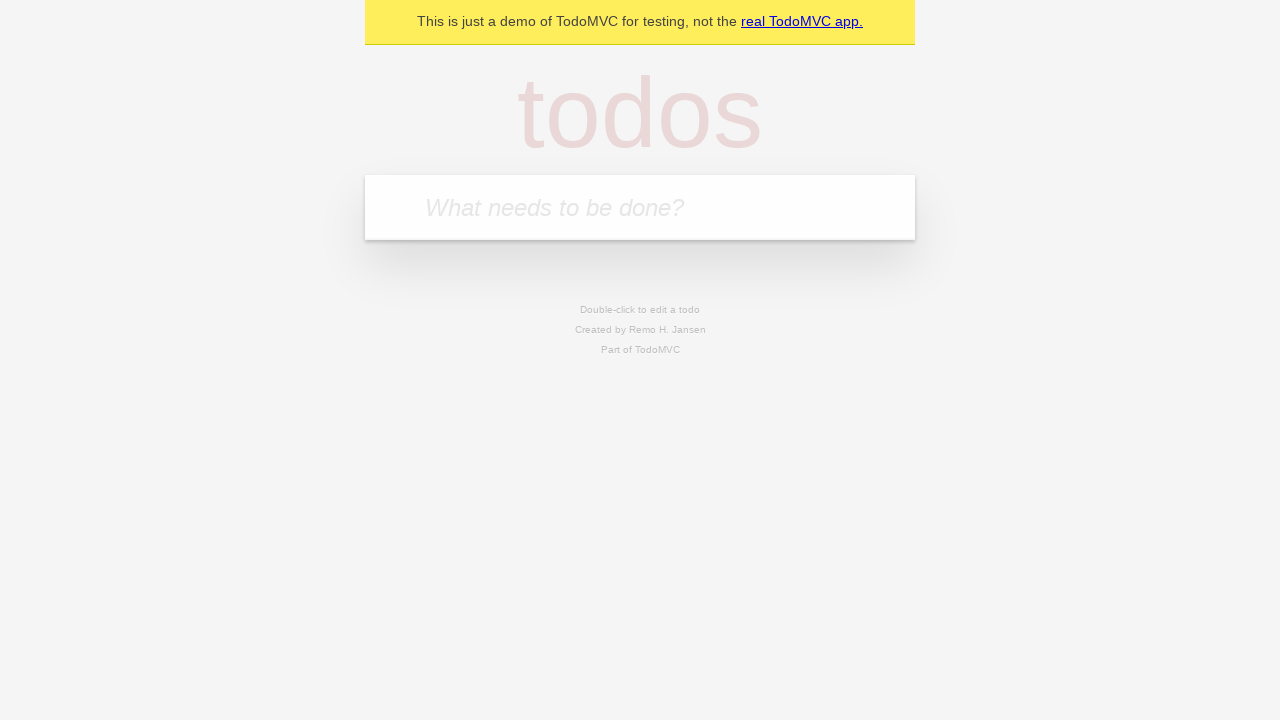

Filled todo input field with 'buy some cheese' on internal:attr=[placeholder="What needs to be done?"i]
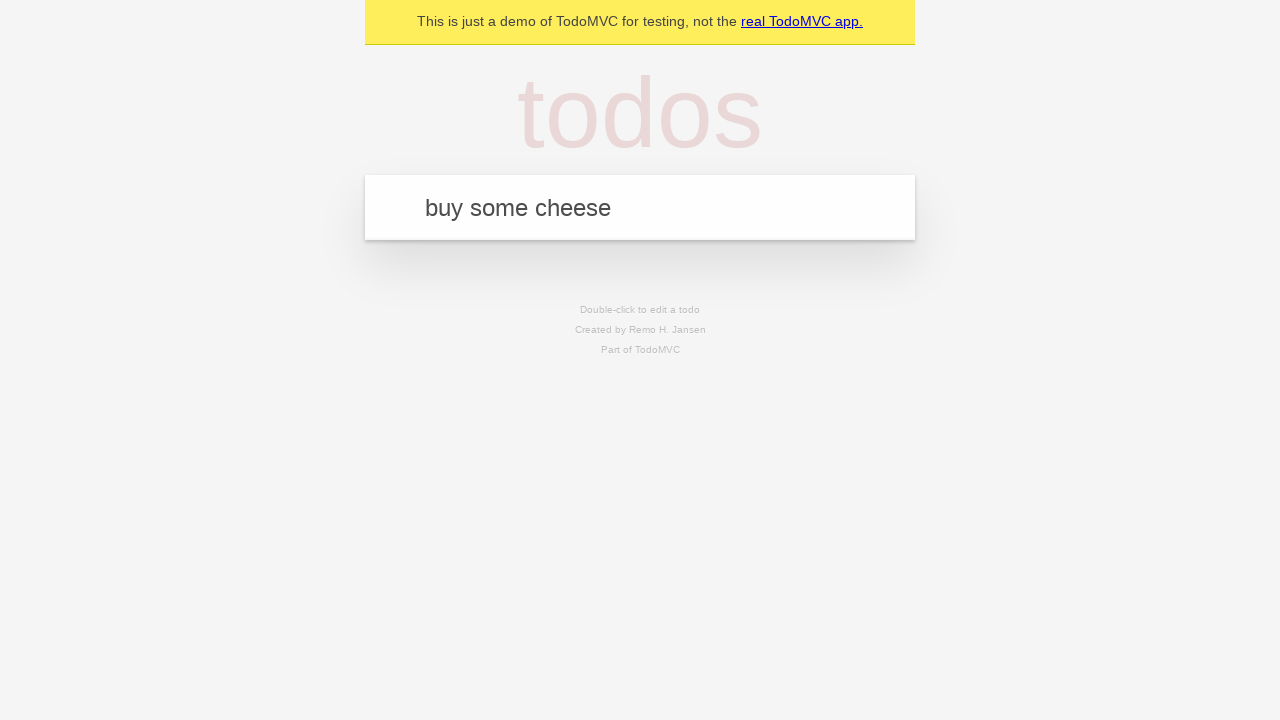

Pressed Enter to create todo item 'buy some cheese' on internal:attr=[placeholder="What needs to be done?"i]
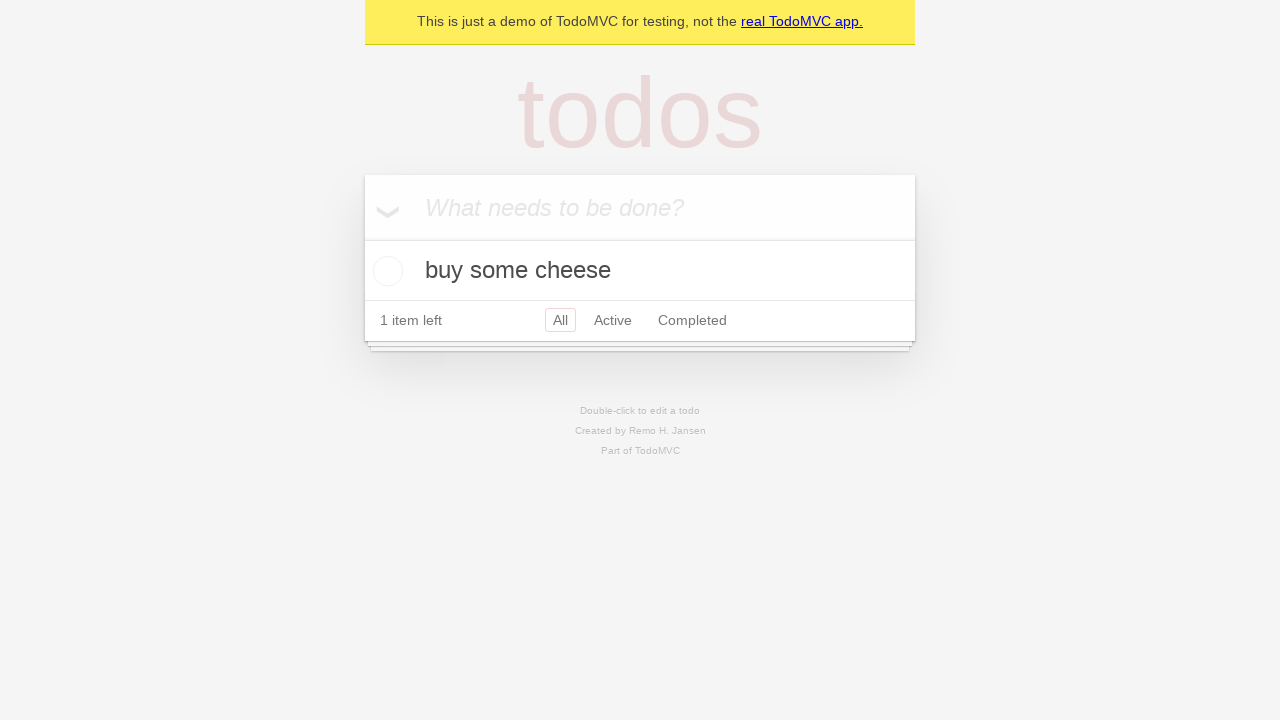

Filled todo input field with 'feed the cat' on internal:attr=[placeholder="What needs to be done?"i]
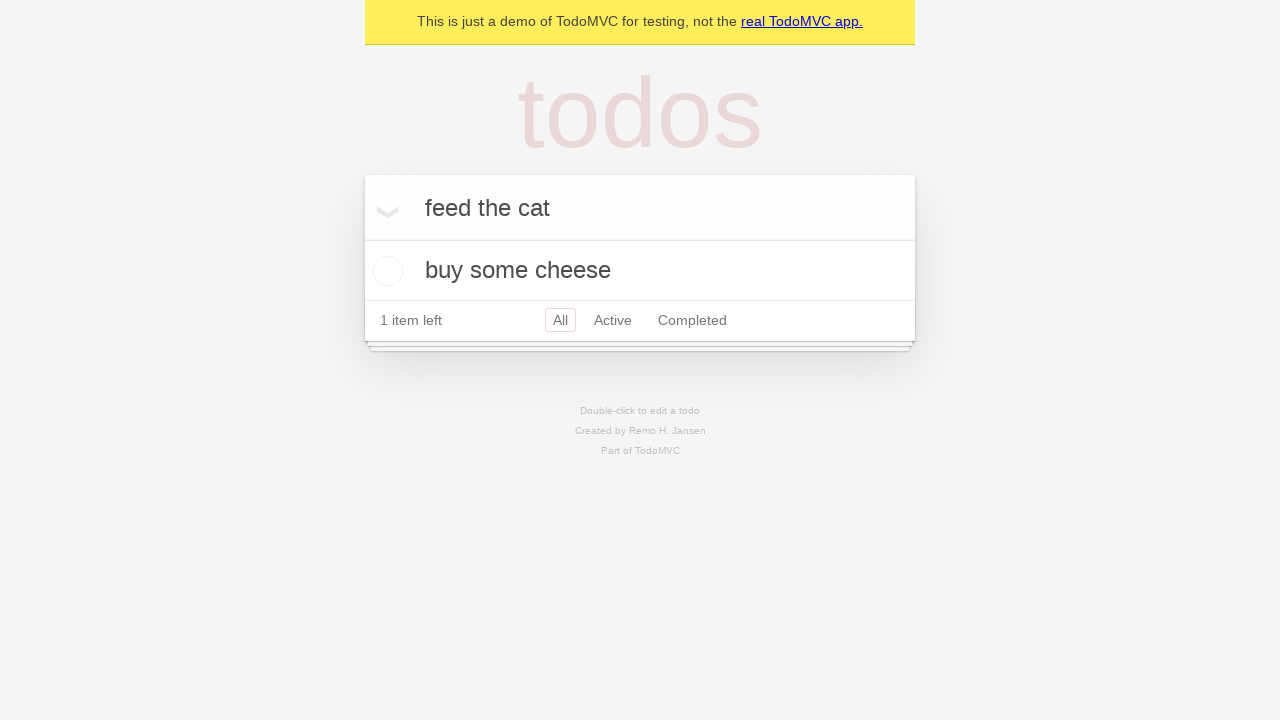

Pressed Enter to create todo item 'feed the cat' on internal:attr=[placeholder="What needs to be done?"i]
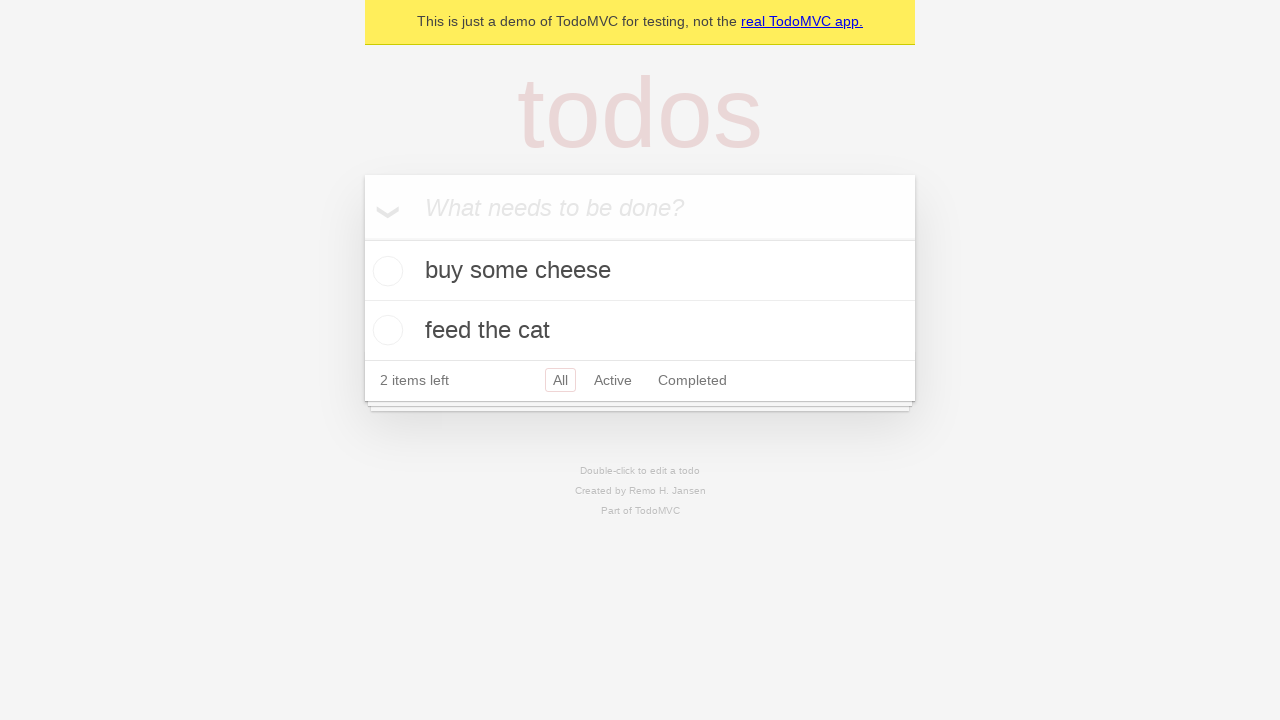

Filled todo input field with 'book a doctors appointment' on internal:attr=[placeholder="What needs to be done?"i]
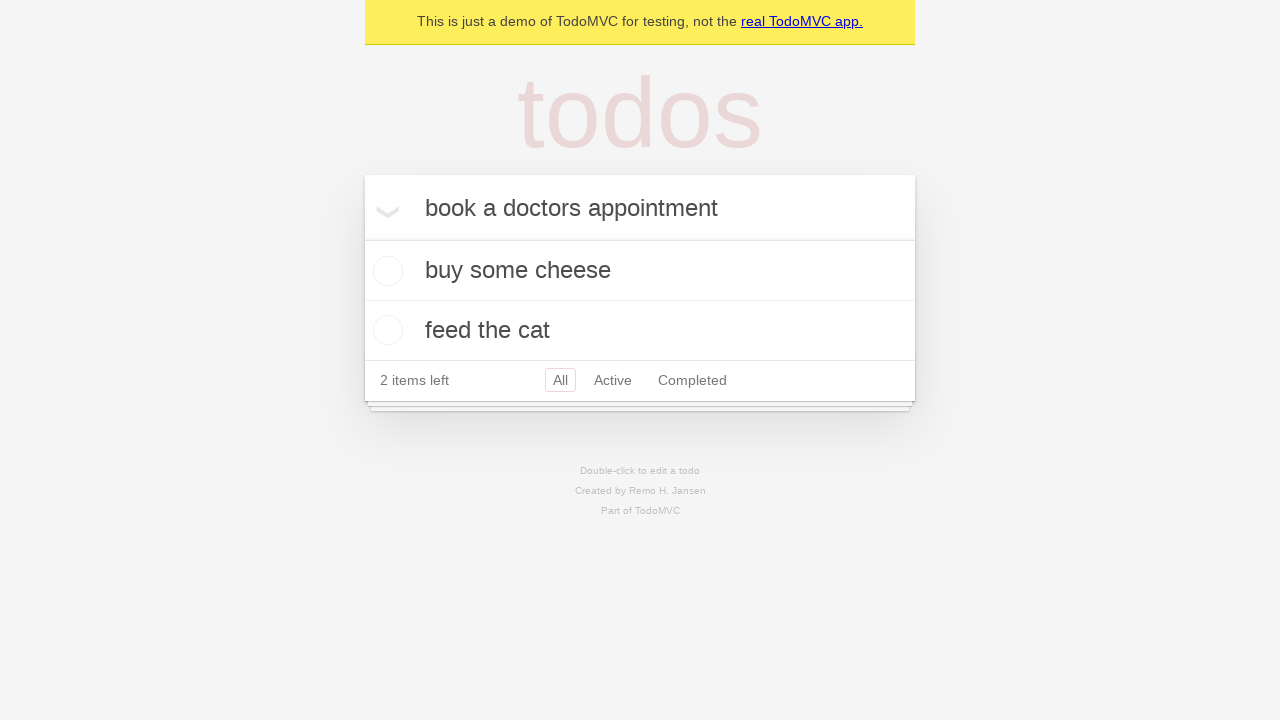

Pressed Enter to create todo item 'book a doctors appointment' on internal:attr=[placeholder="What needs to be done?"i]
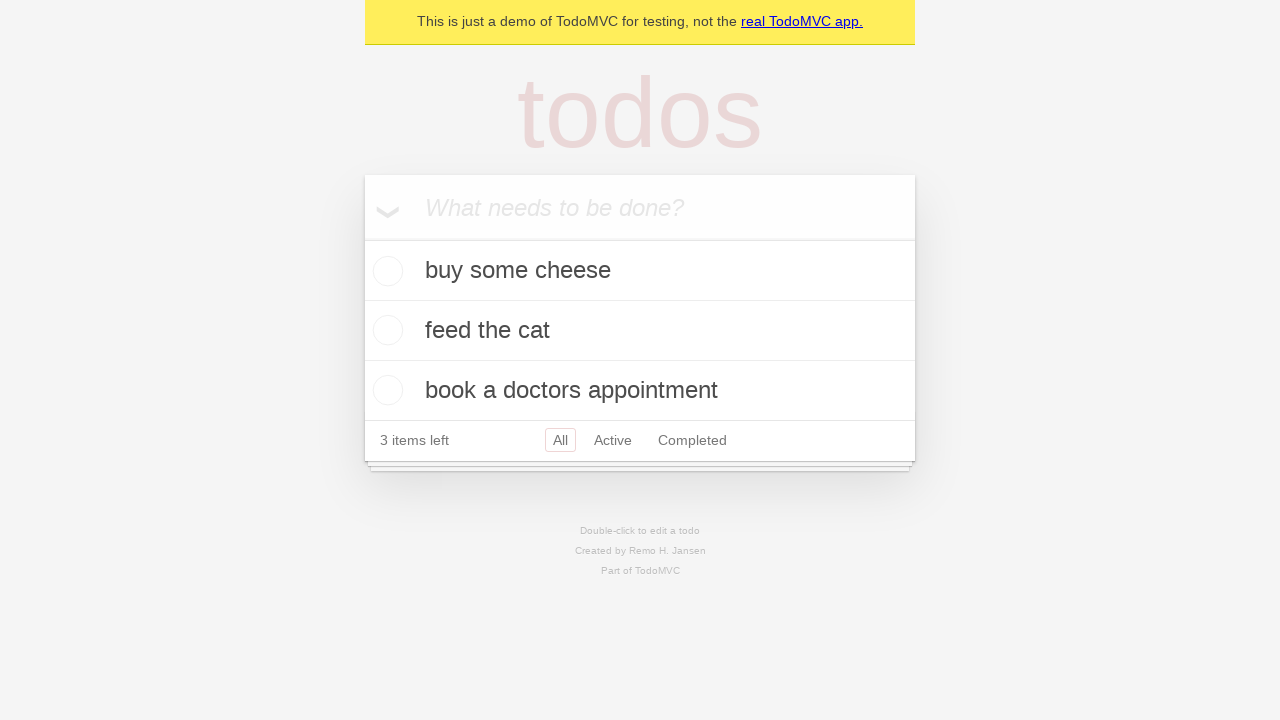

Todo count element loaded after creating 3 items
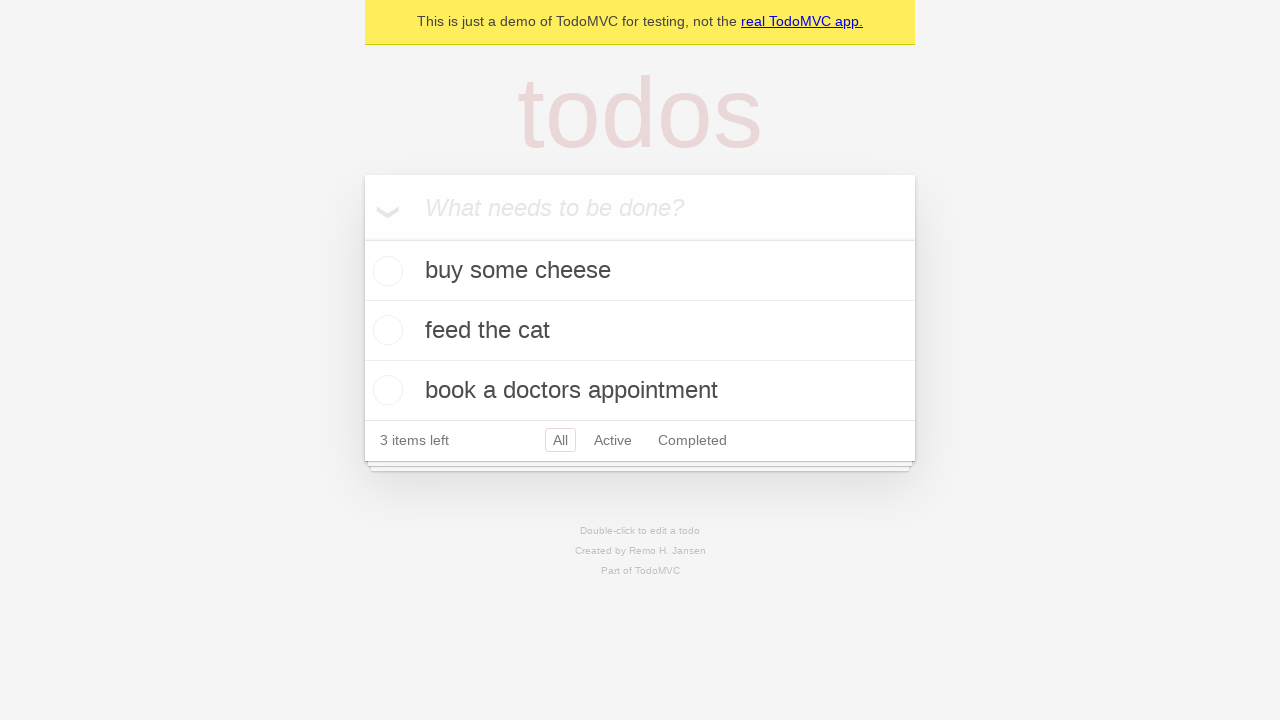

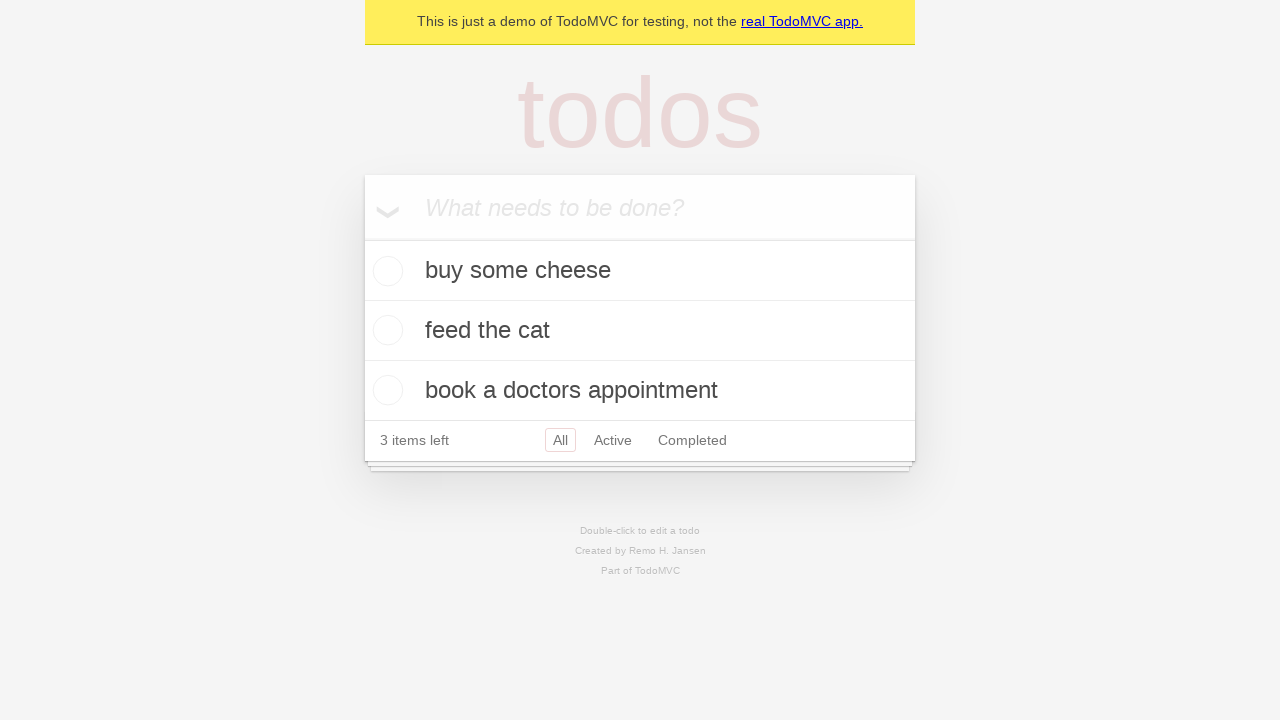